Tests dropdown and passenger selection functionality on a flight booking practice page by selecting senior citizen discount, clicking round trip option, and incrementing adult passenger count to 5.

Starting URL: https://rahulshettyacademy.com/dropdownsPractise/

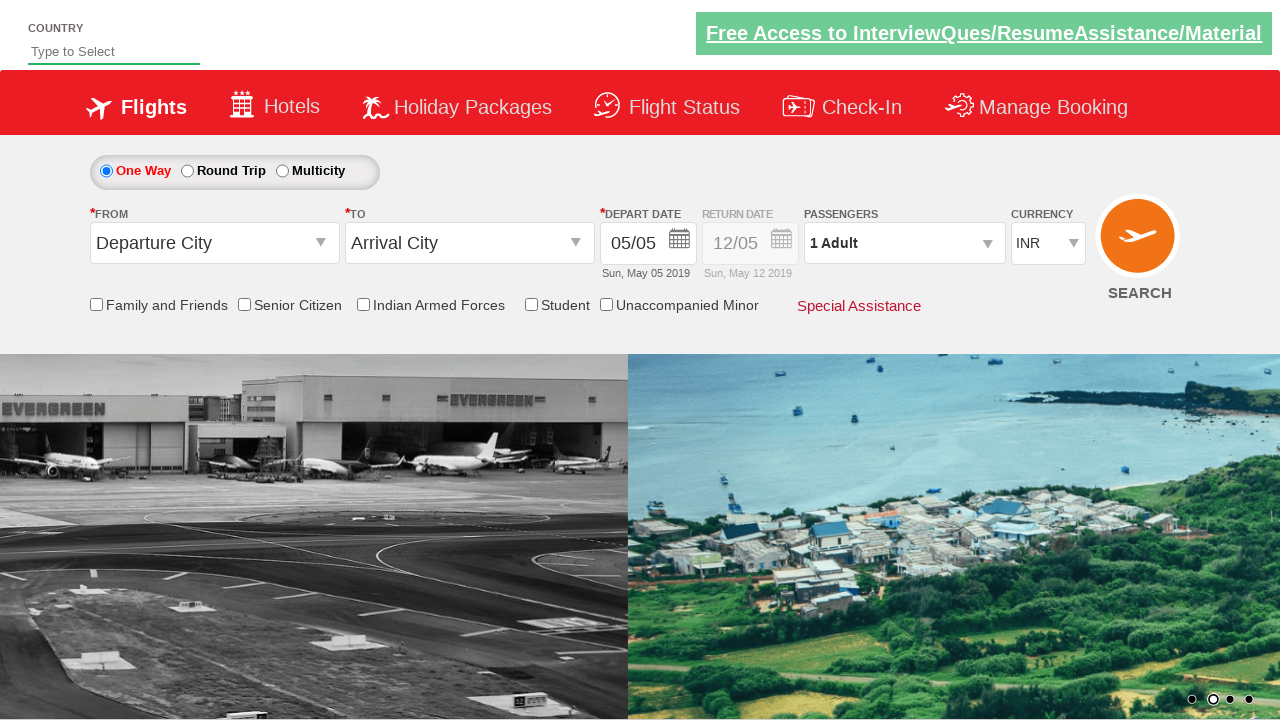

Clicked Senior Citizen Discount checkbox at (244, 304) on input[id*='SeniorCitizenDiscount']
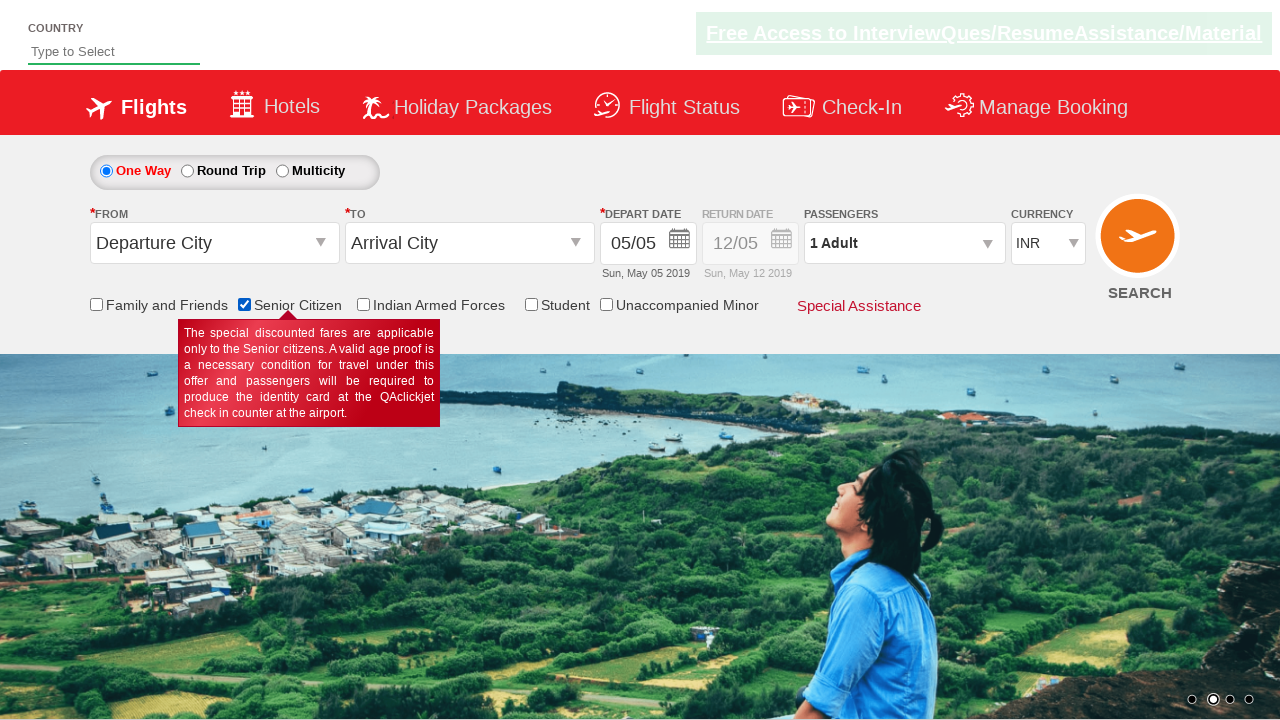

Clicked Round Trip radio button at (187, 171) on #ctl00_mainContent_rbtnl_Trip_1
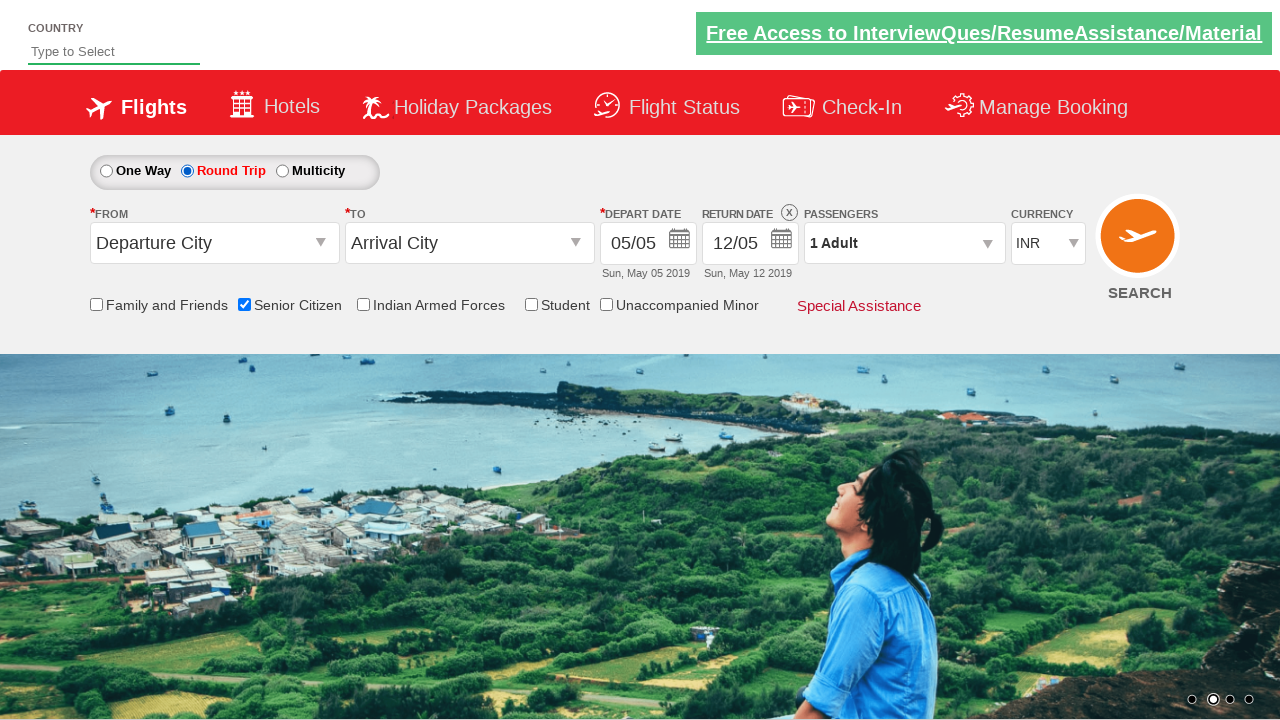

Retrieved style attribute from #Div1
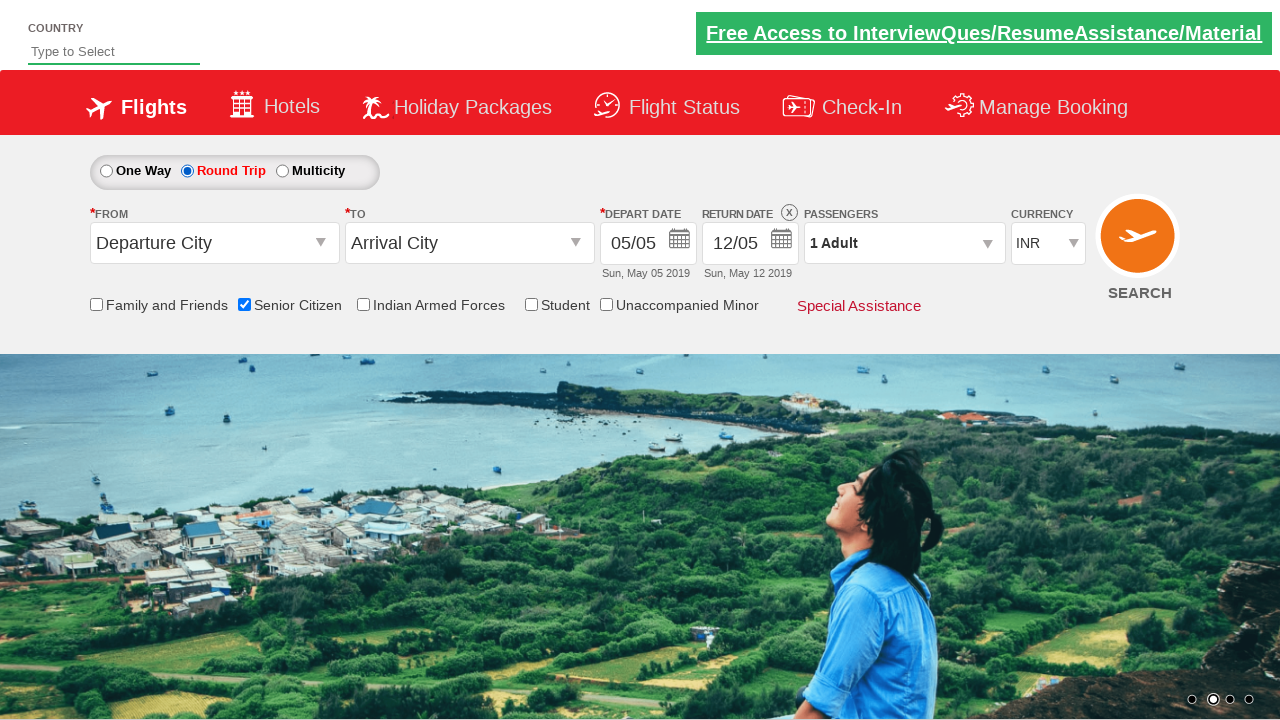

Verified style attribute contains '1'
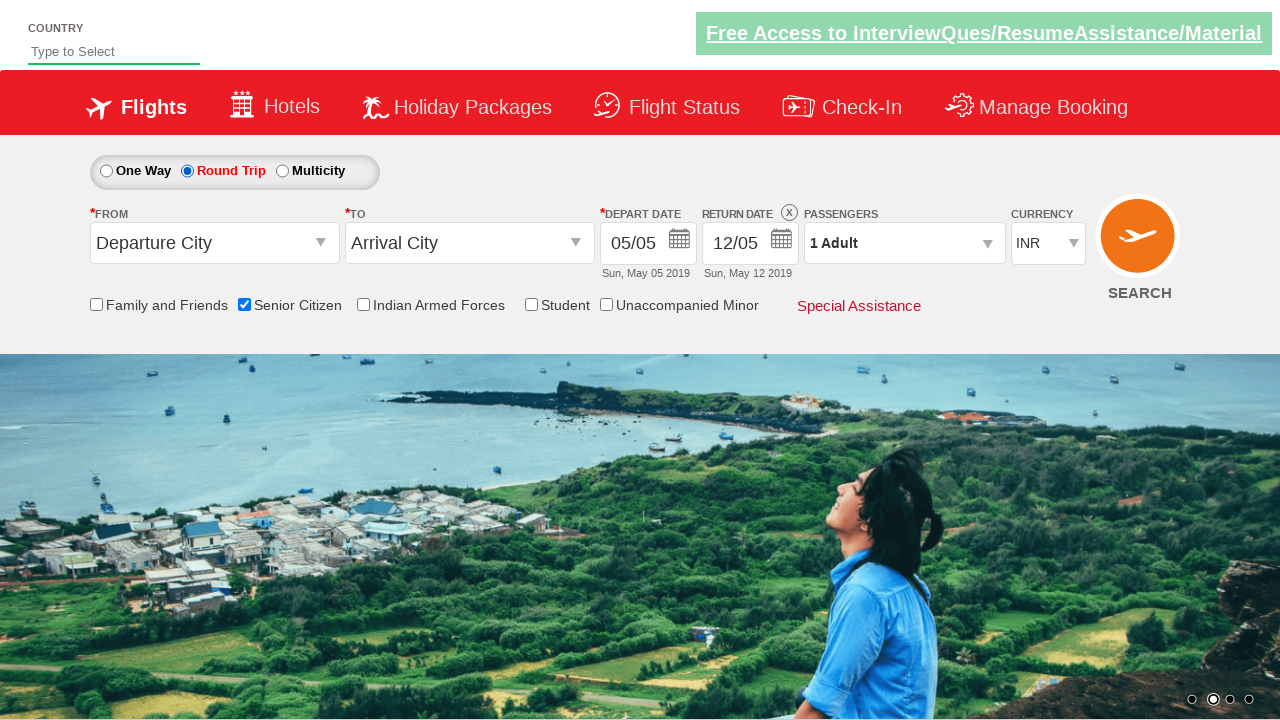

Clicked passenger info dropdown to open it at (904, 243) on #divpaxinfo
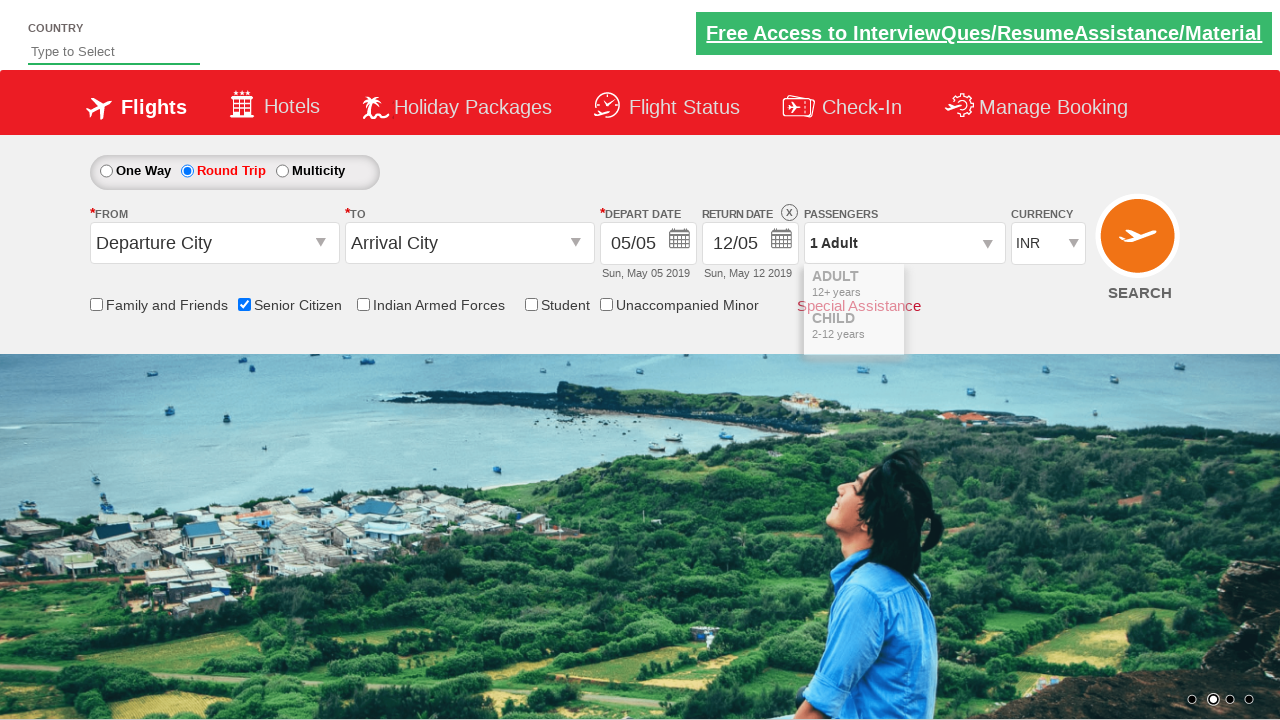

Waited 2 seconds for dropdown to become visible
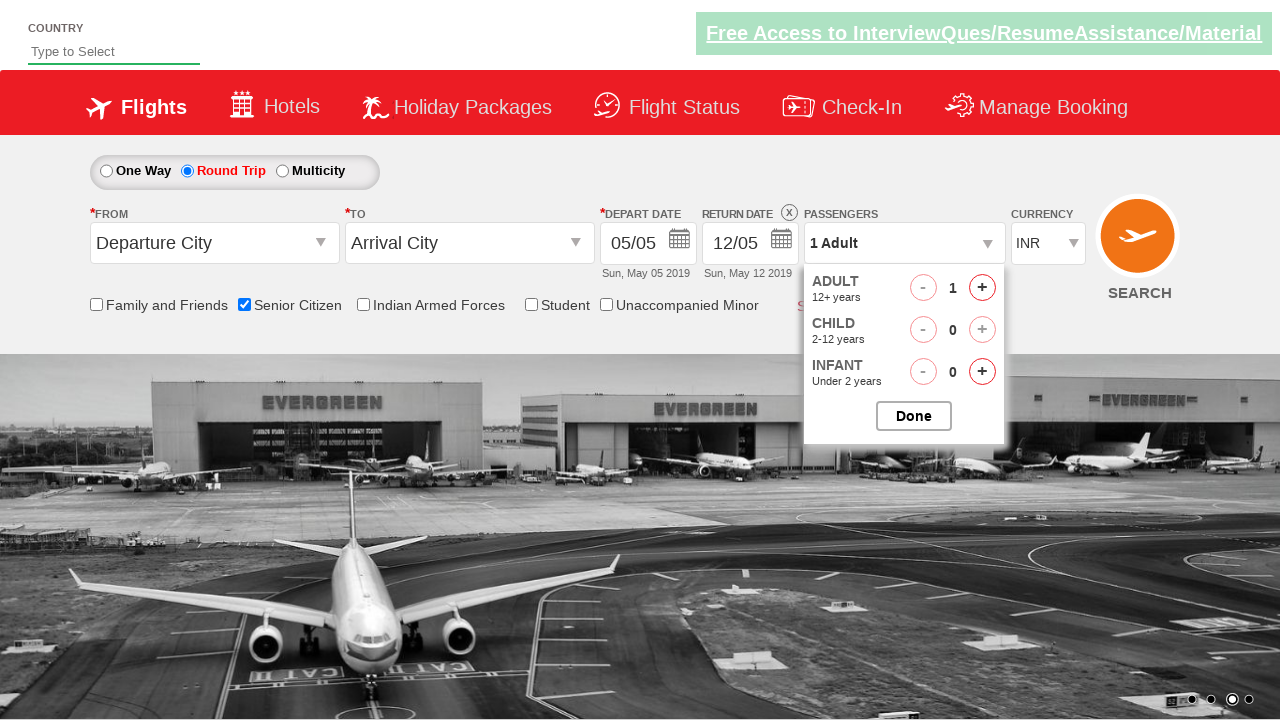

Clicked increment adult button (iteration 1 of 4) at (982, 288) on #hrefIncAdt
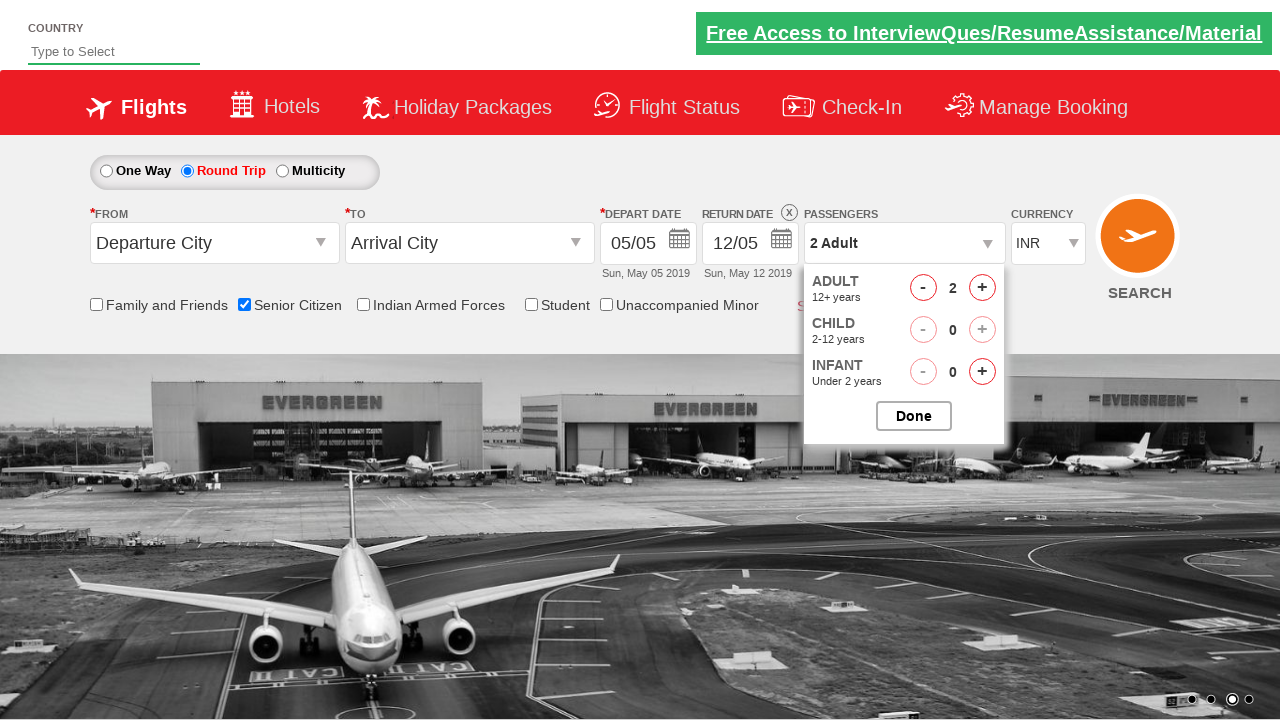

Clicked increment adult button (iteration 2 of 4) at (982, 288) on #hrefIncAdt
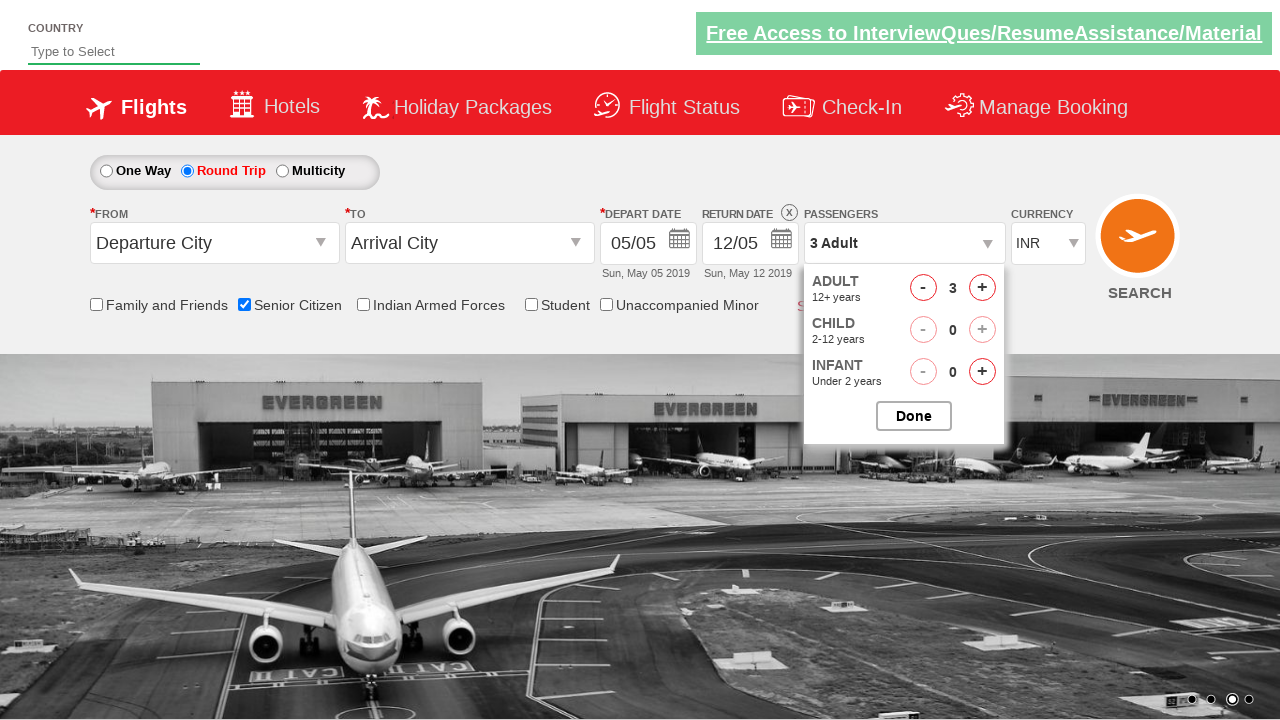

Clicked increment adult button (iteration 3 of 4) at (982, 288) on #hrefIncAdt
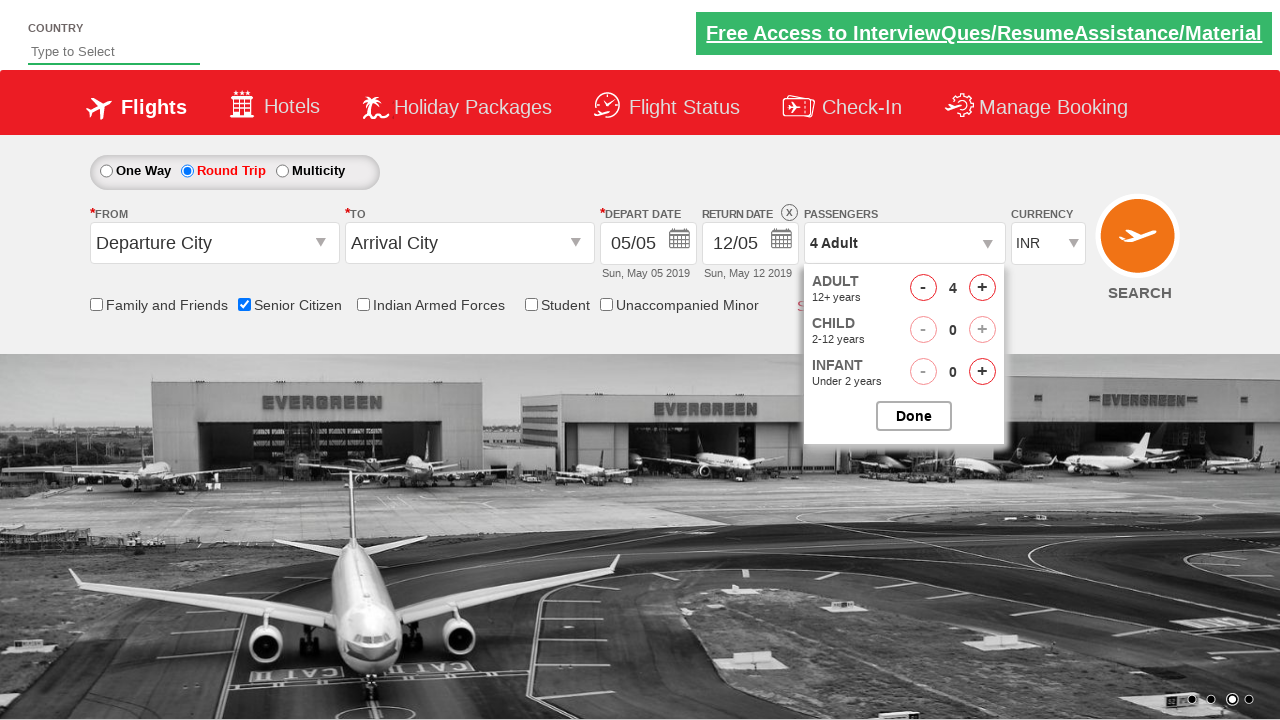

Clicked increment adult button (iteration 4 of 4) at (982, 288) on #hrefIncAdt
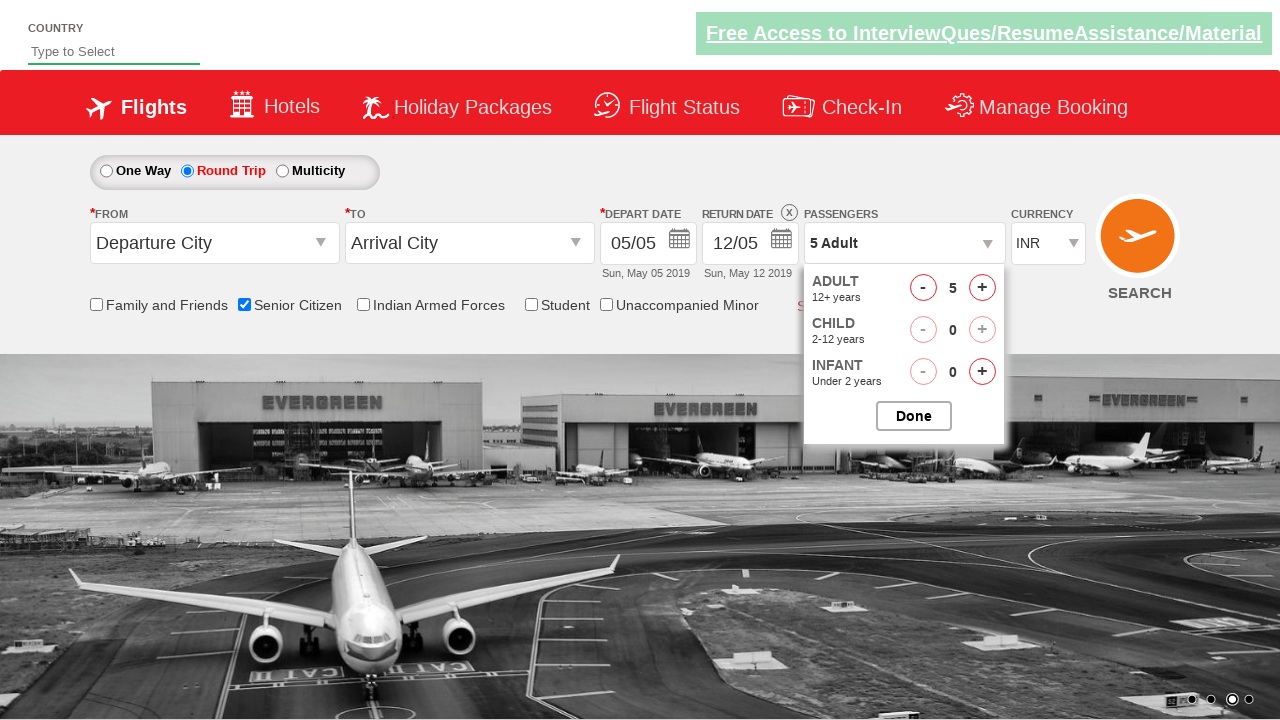

Clicked button to close passenger selection dropdown at (914, 416) on #btnclosepaxoption
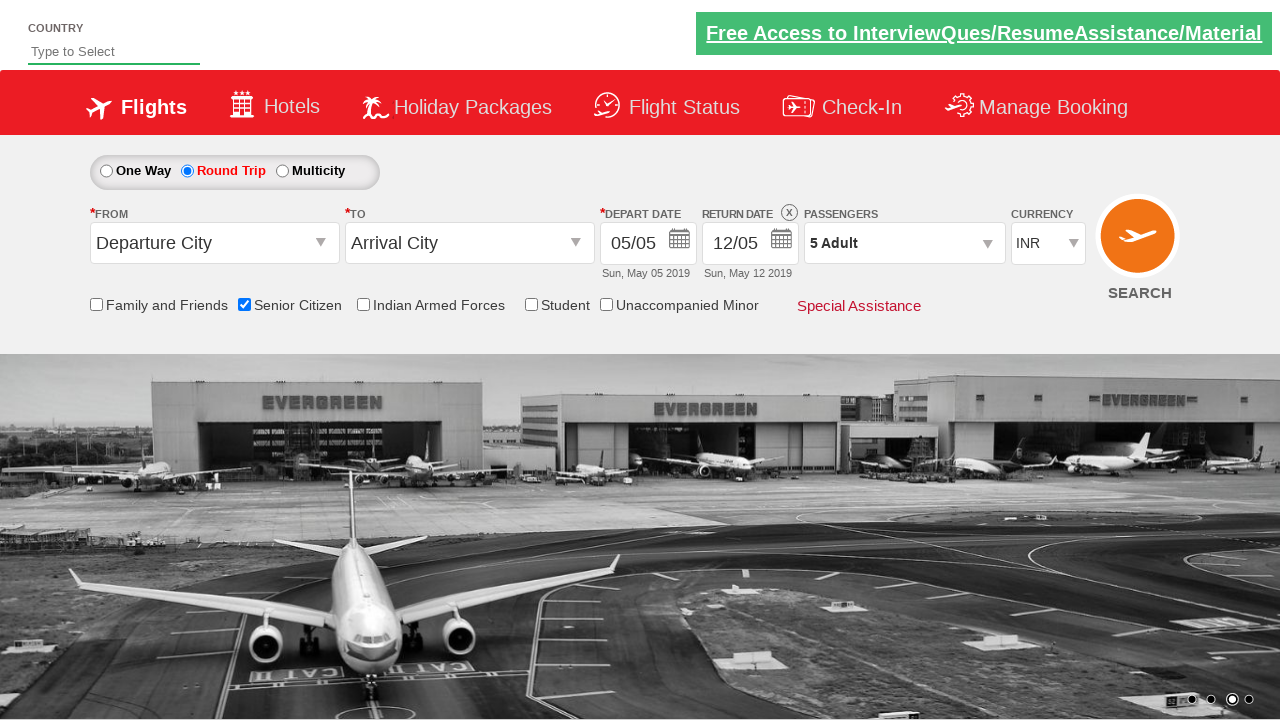

Verified passenger count displays '5 Adult'
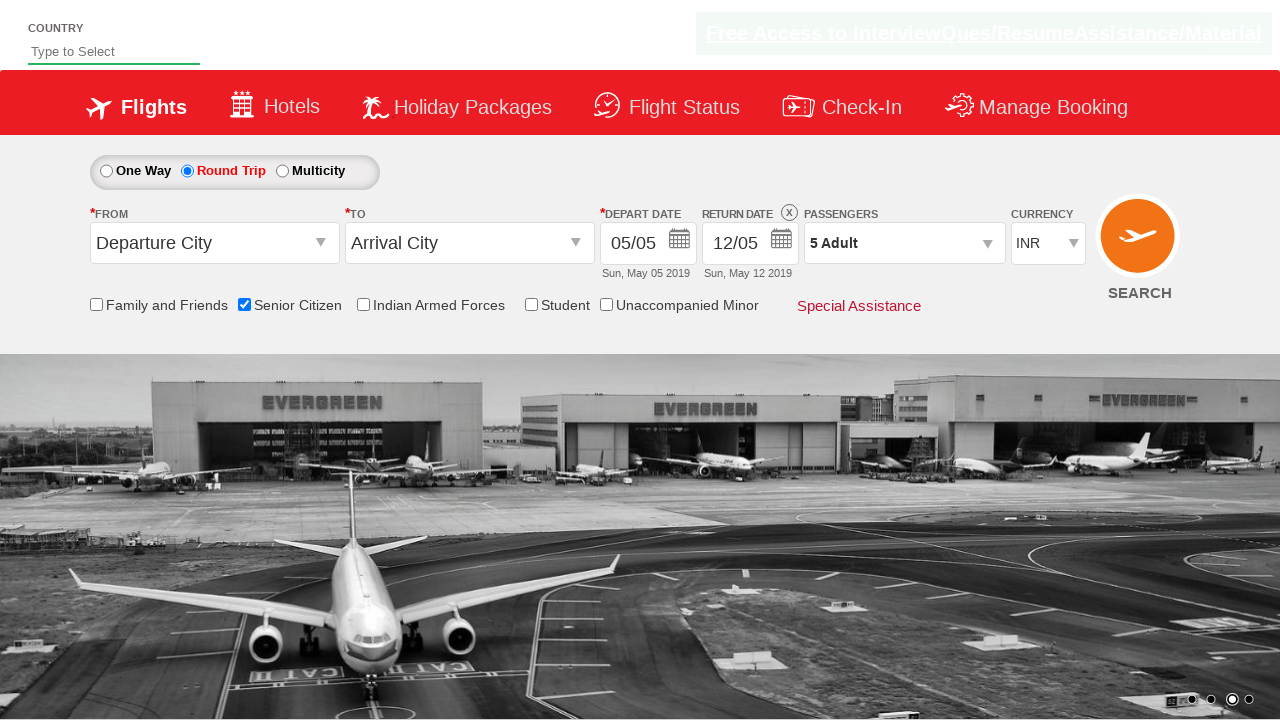

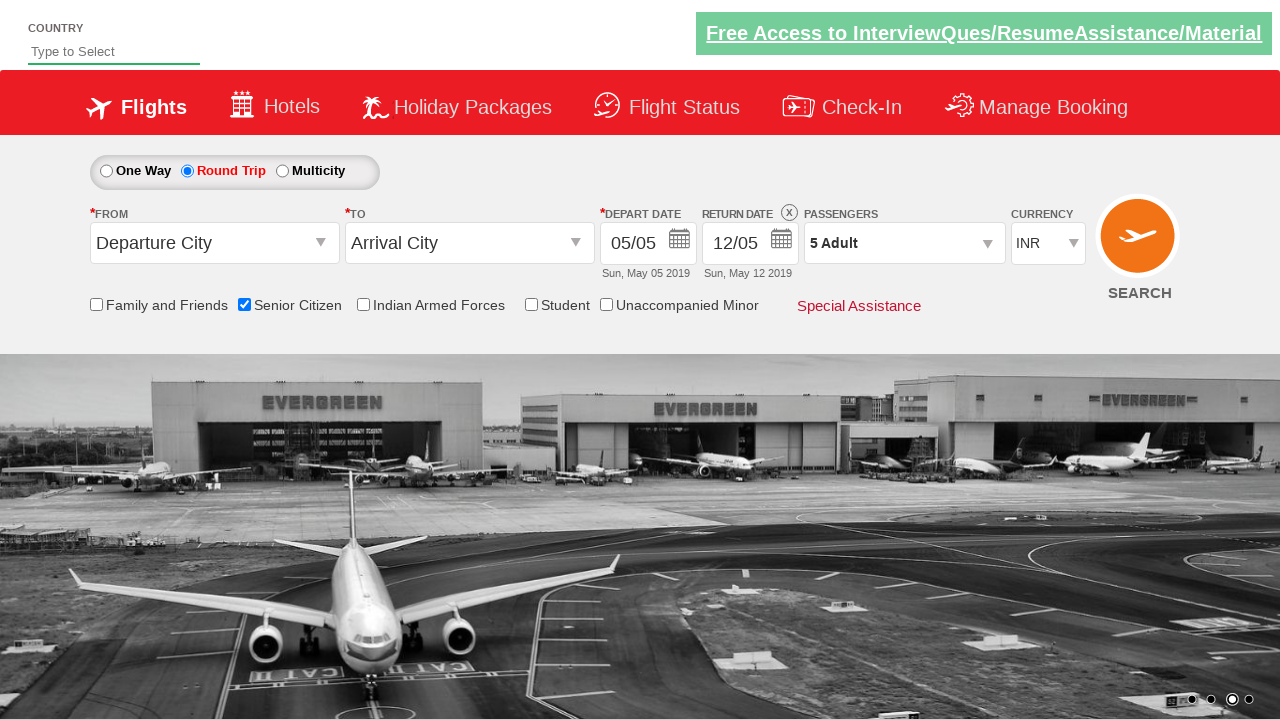